Tests basic browser navigation by visiting a website, maximizing the window, navigating to YouTube, and then going back to the original page

Starting URL: http://www.arikanbilgisayar.com/

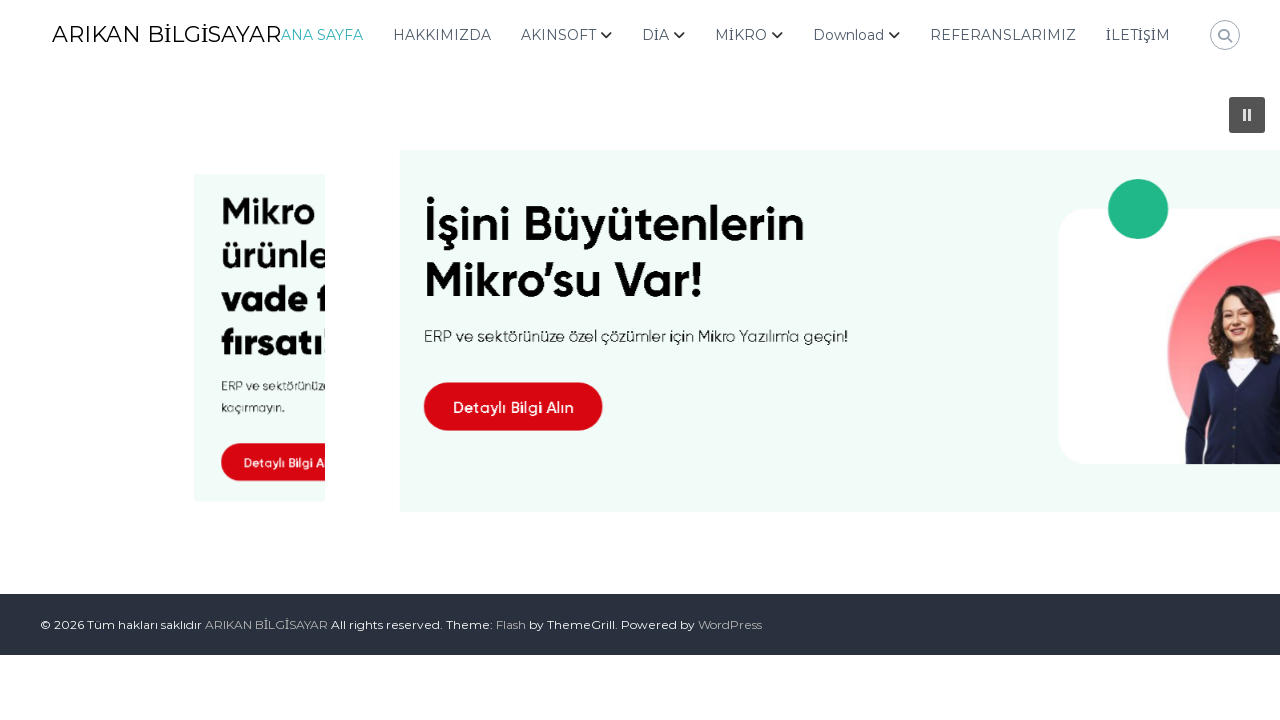

Set viewport size to 1920x1080
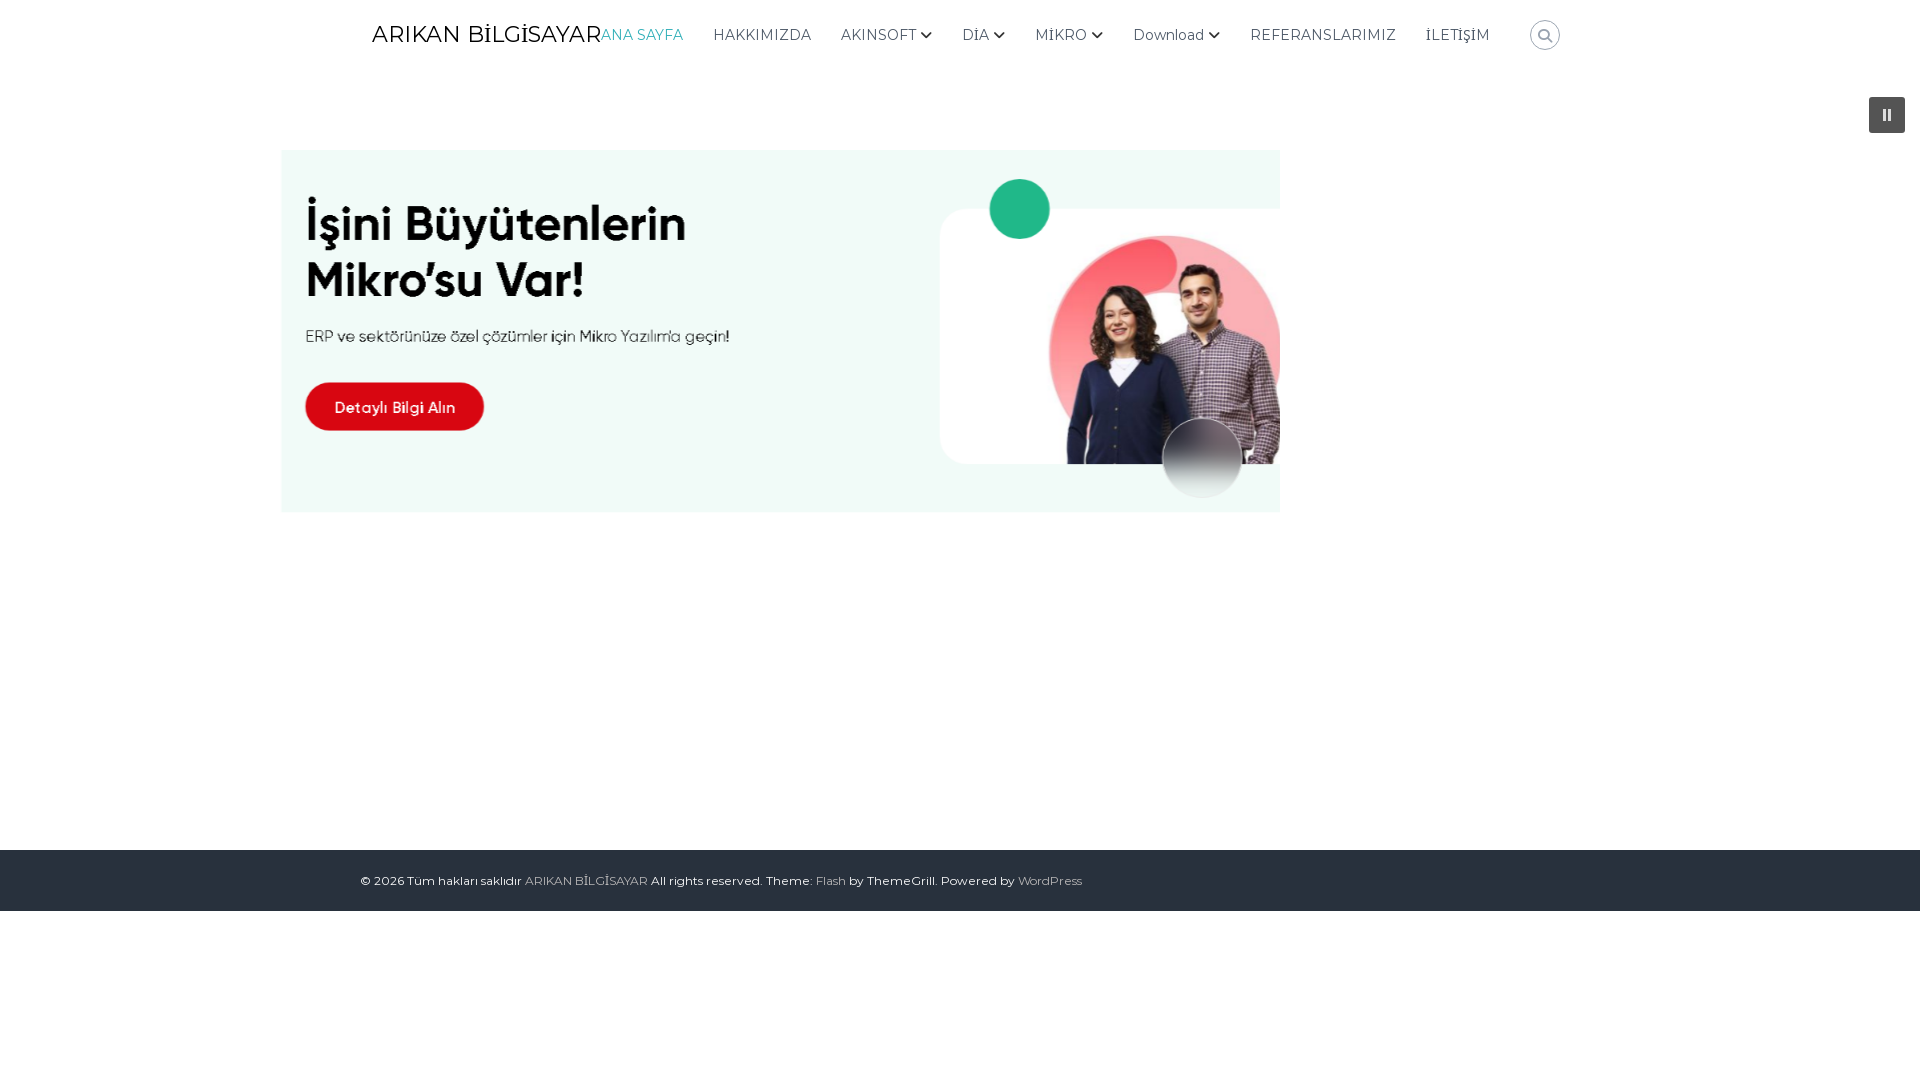

Navigated to YouTube
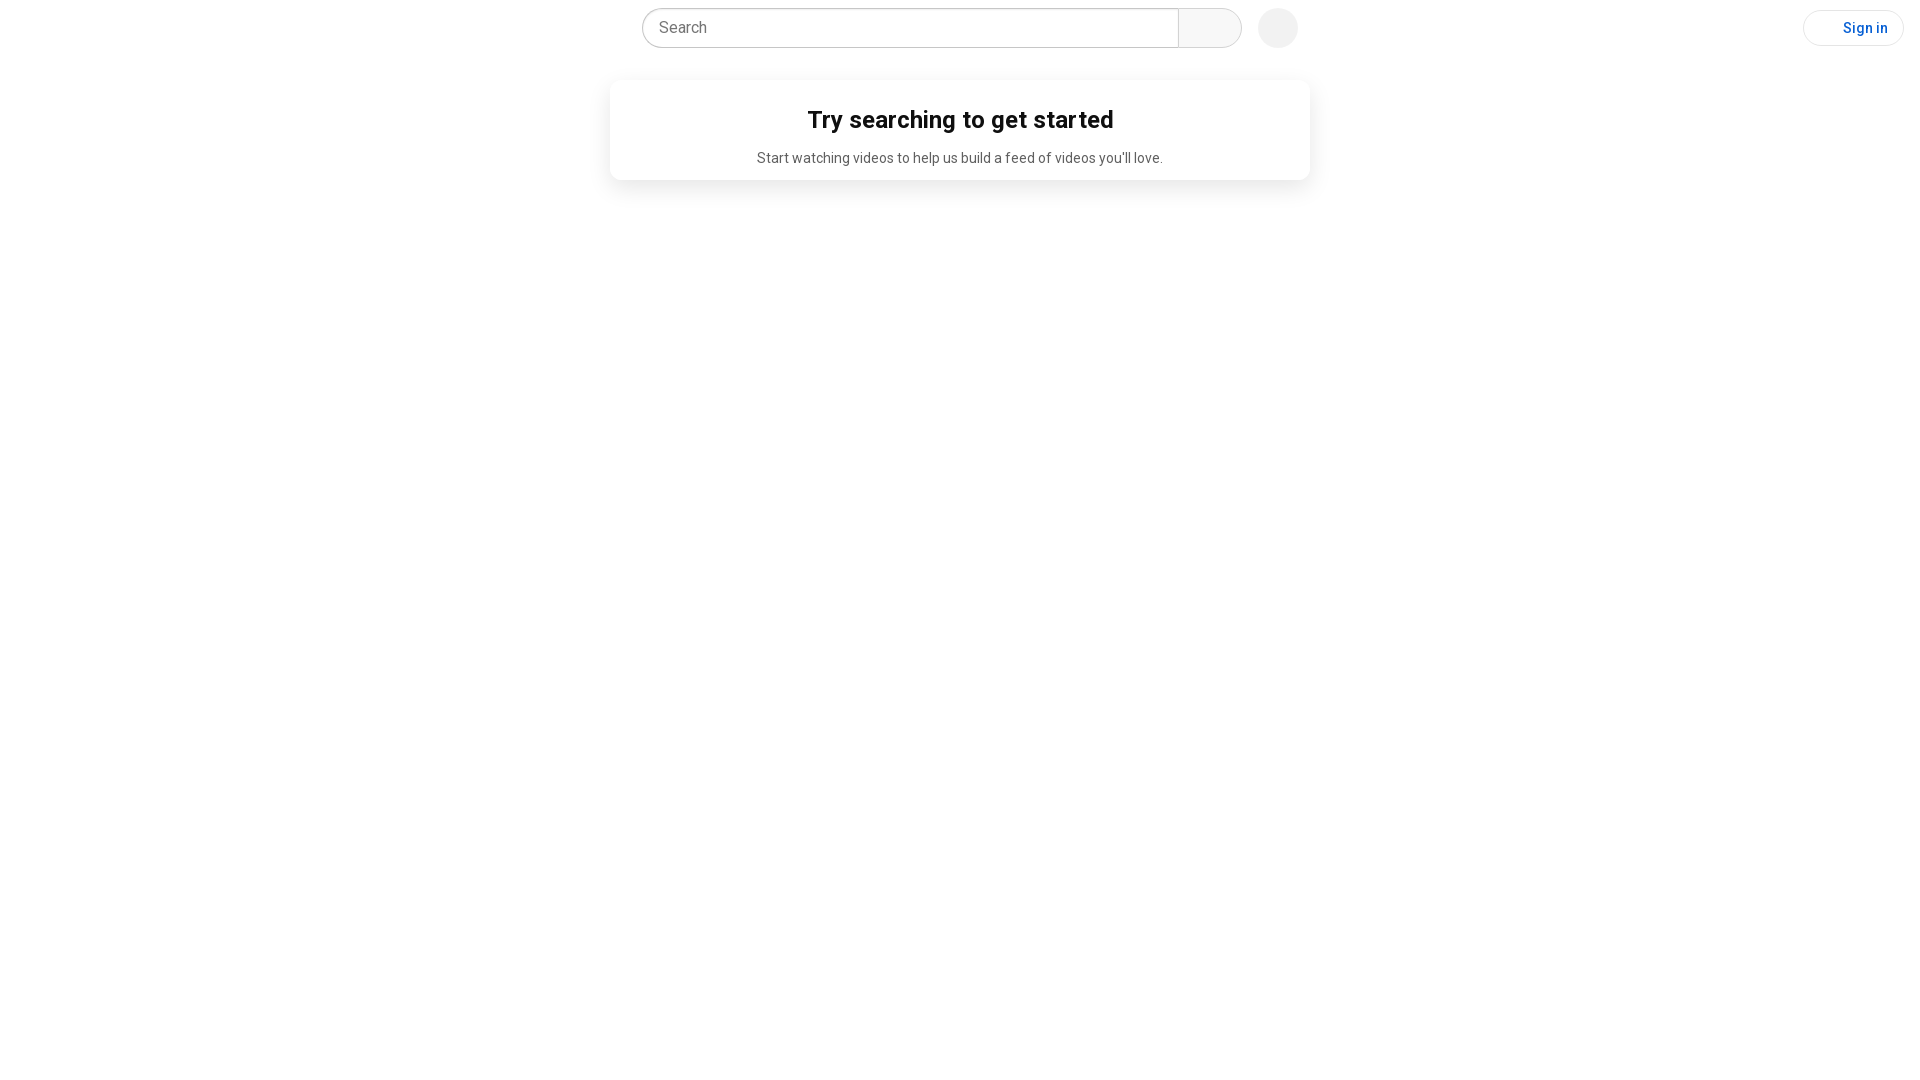

Navigated back to original page (arikanbilgisayar.com)
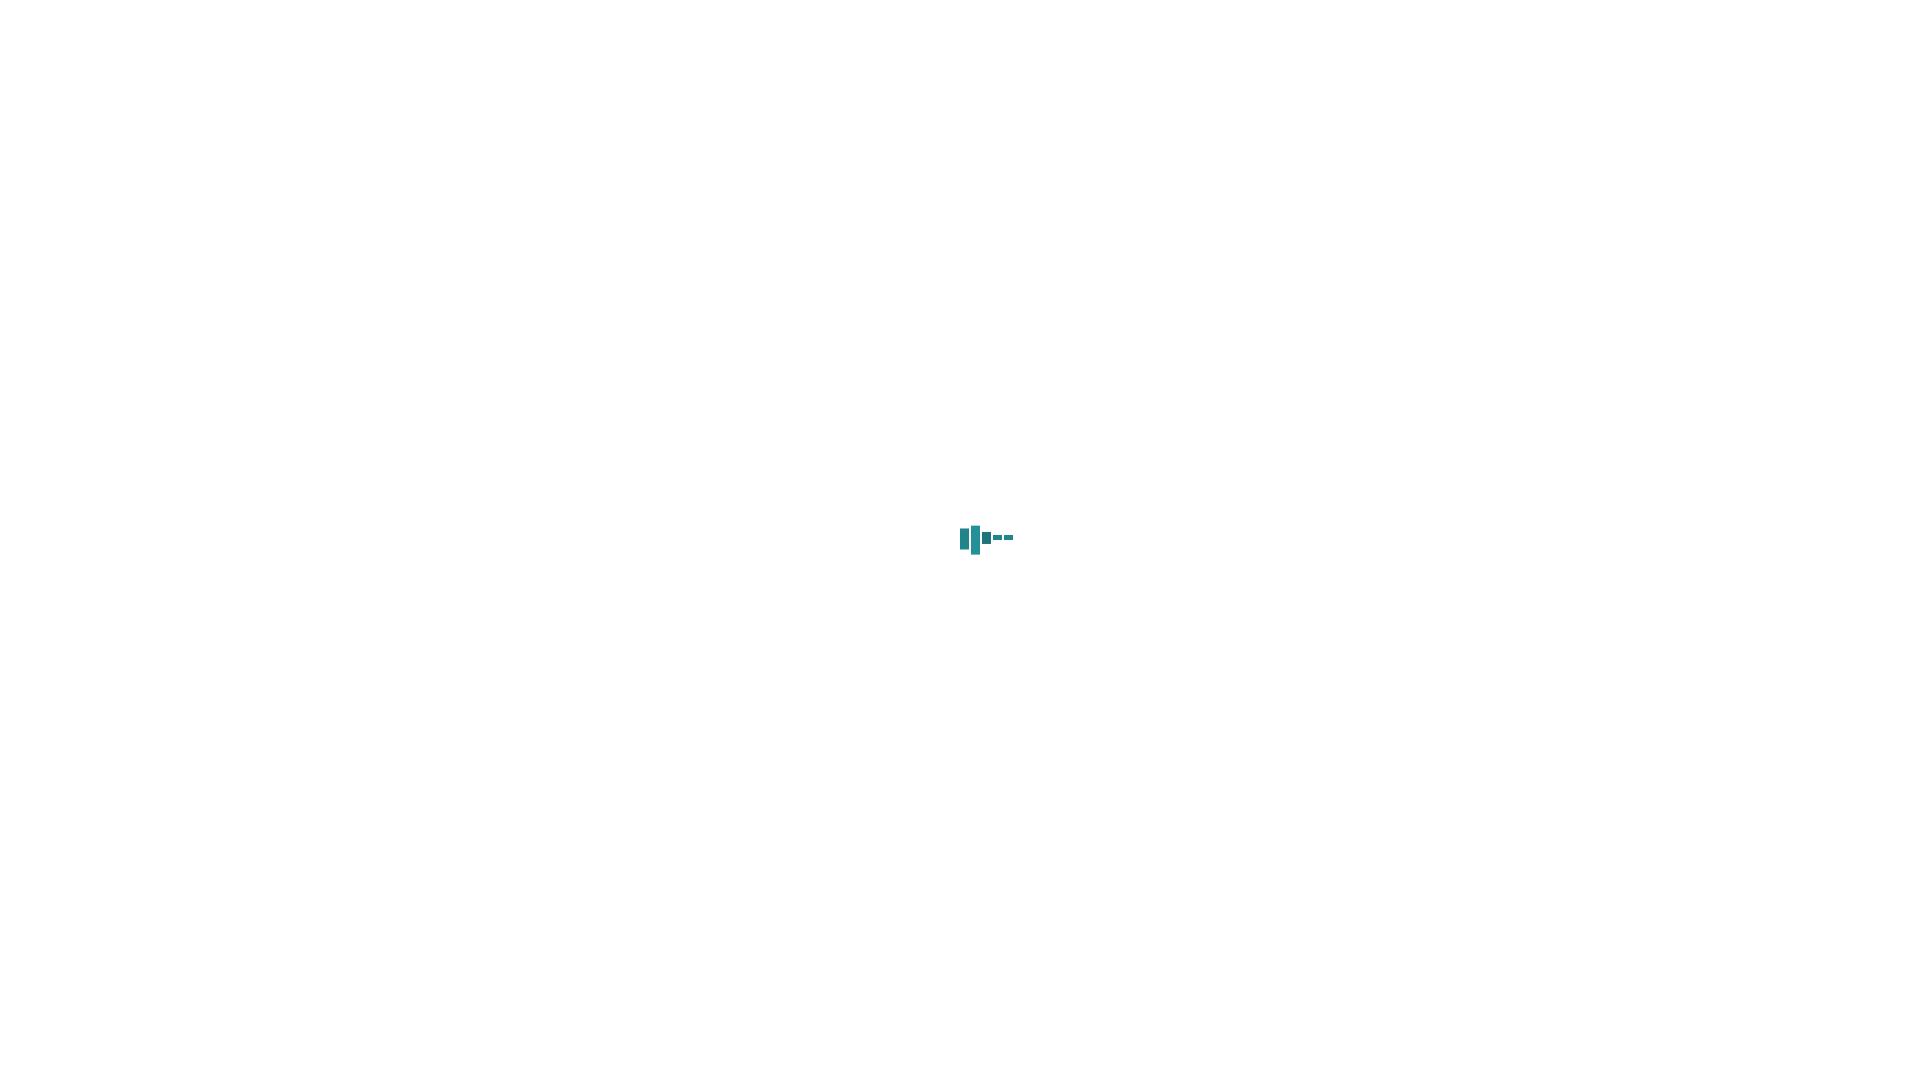

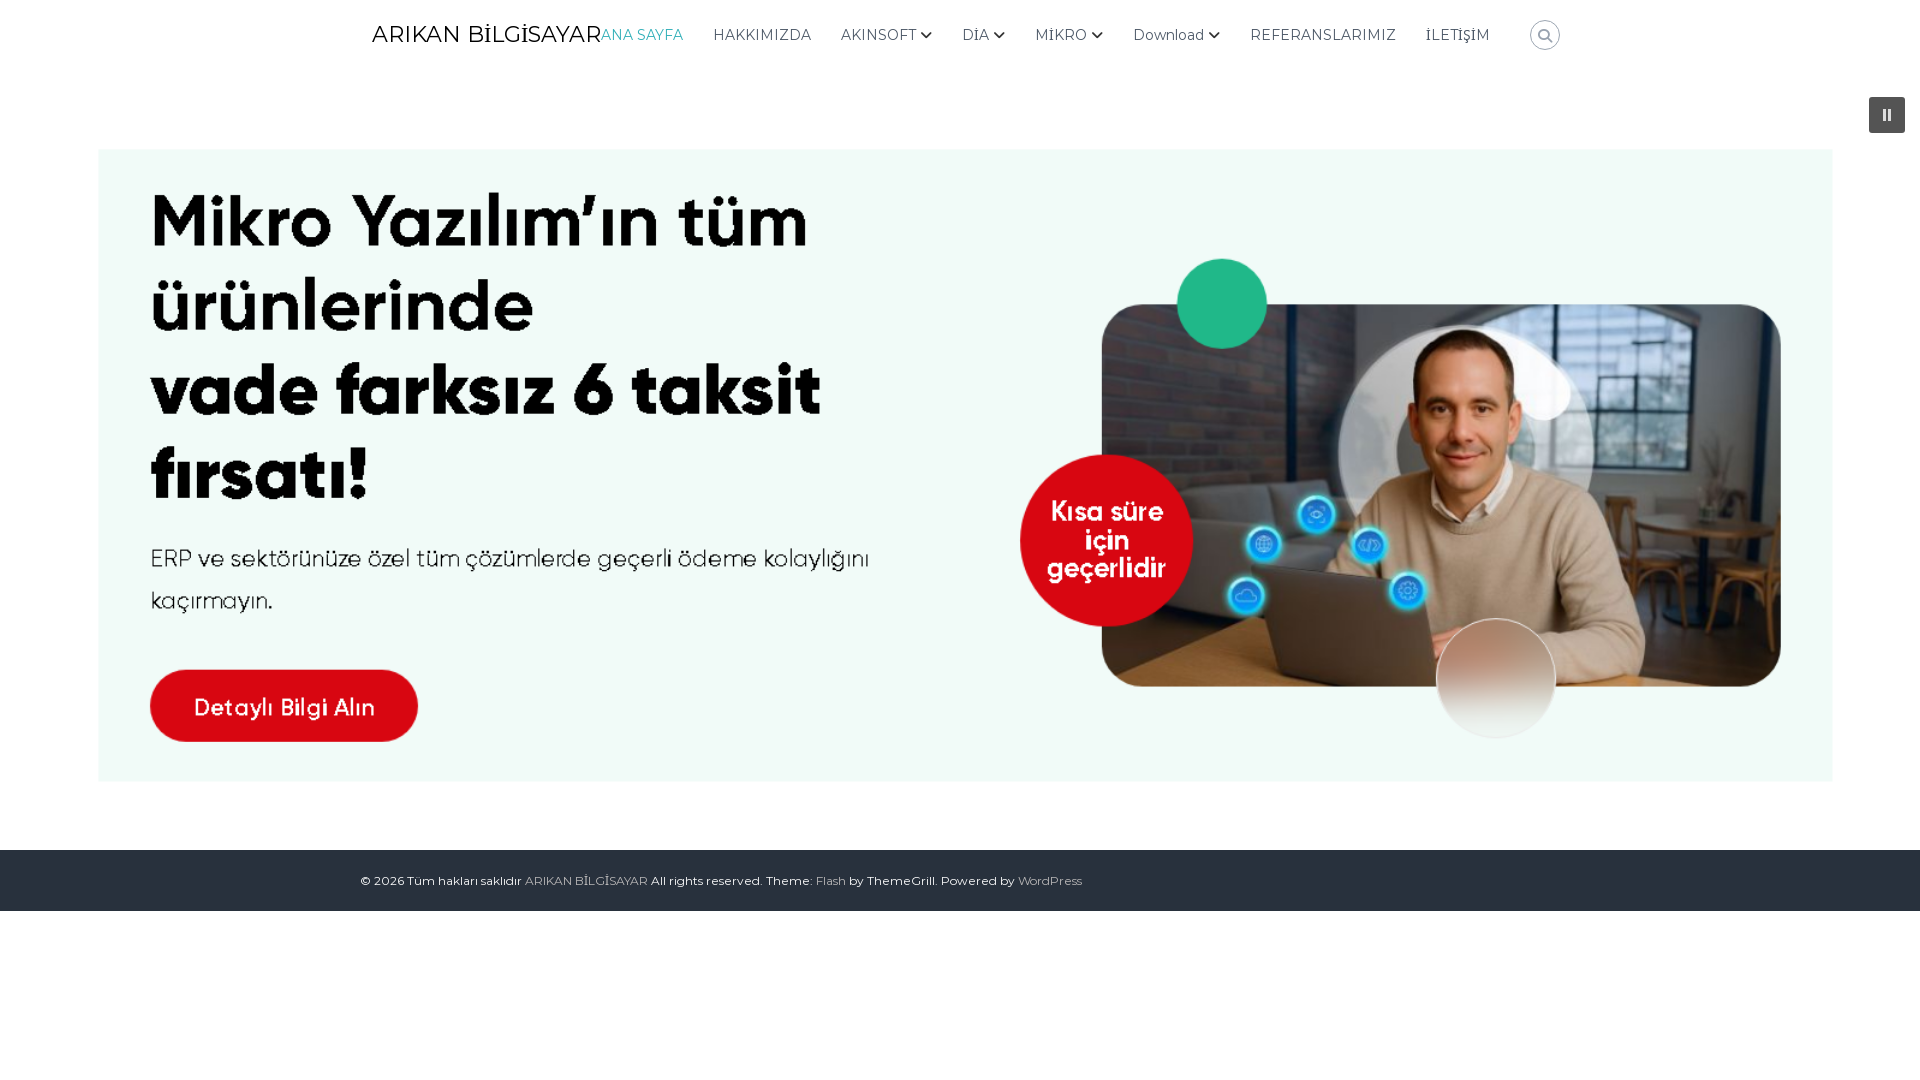